Tests nested frame navigation by switching to frame-top, then frame-left, and reading the text content inside the left frame

Starting URL: https://the-internet.herokuapp.com/nested_frames

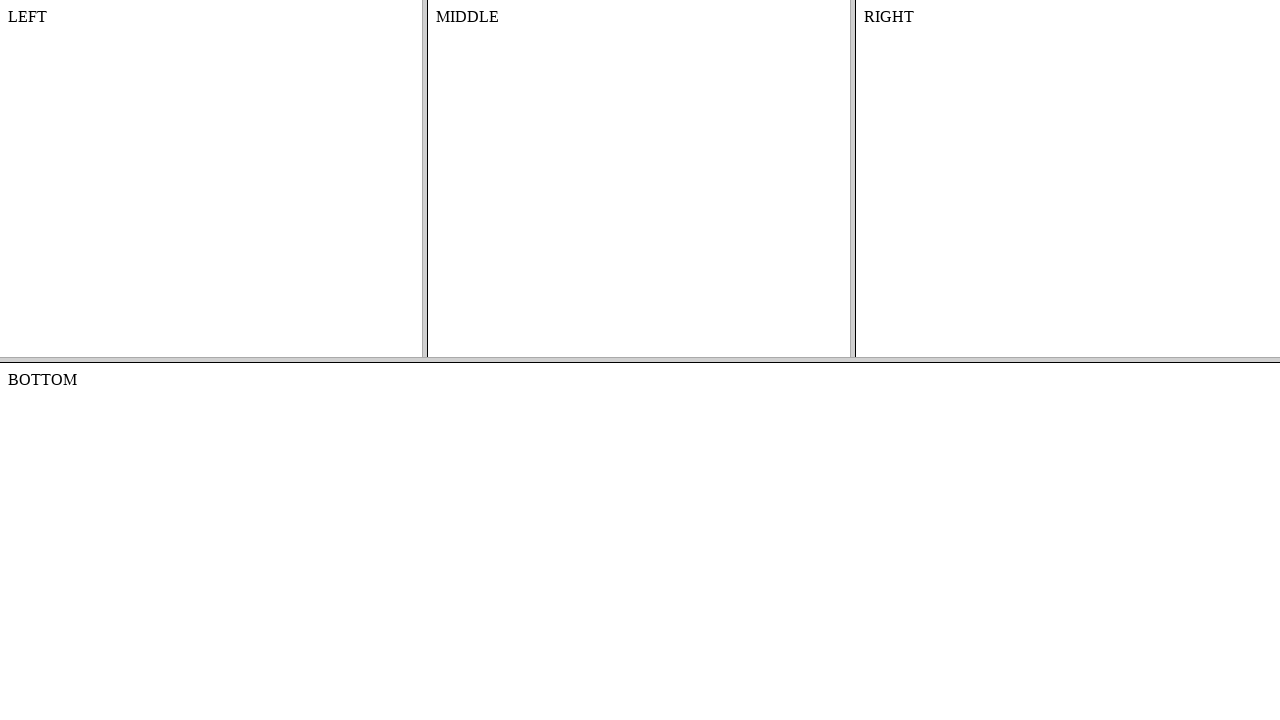

Located frame-top element
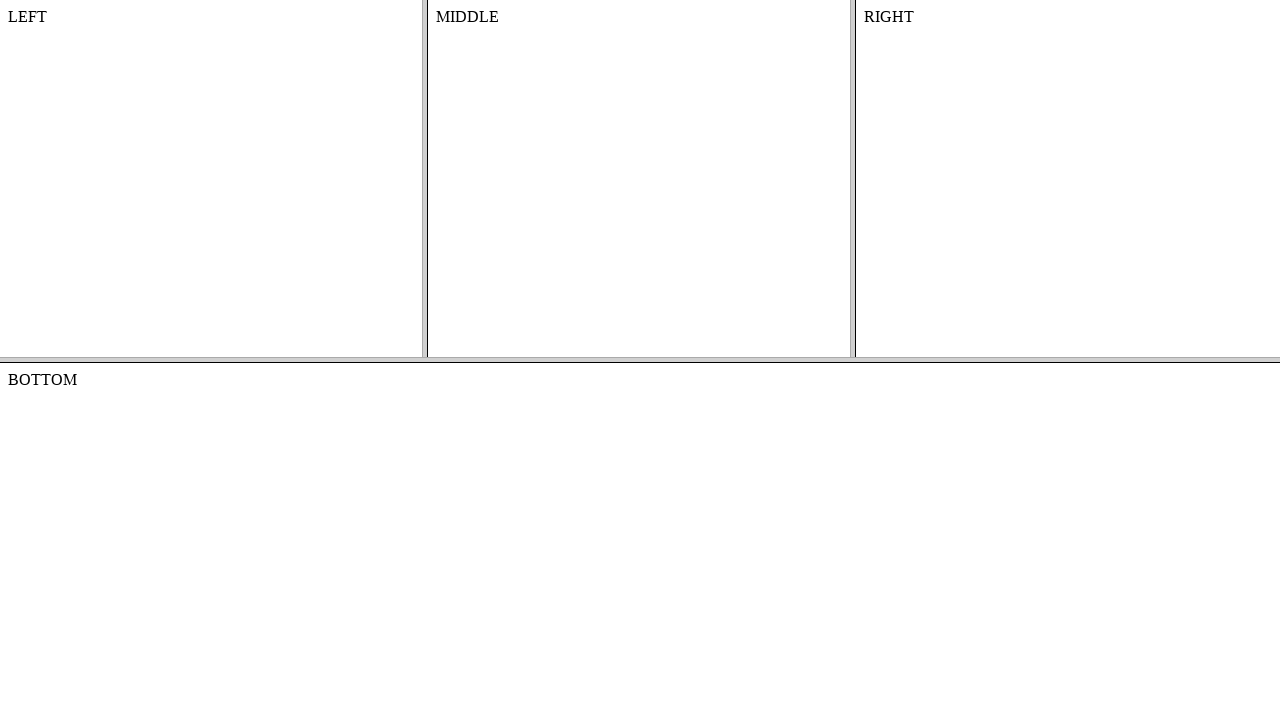

Located frame-left element nested within frame-top
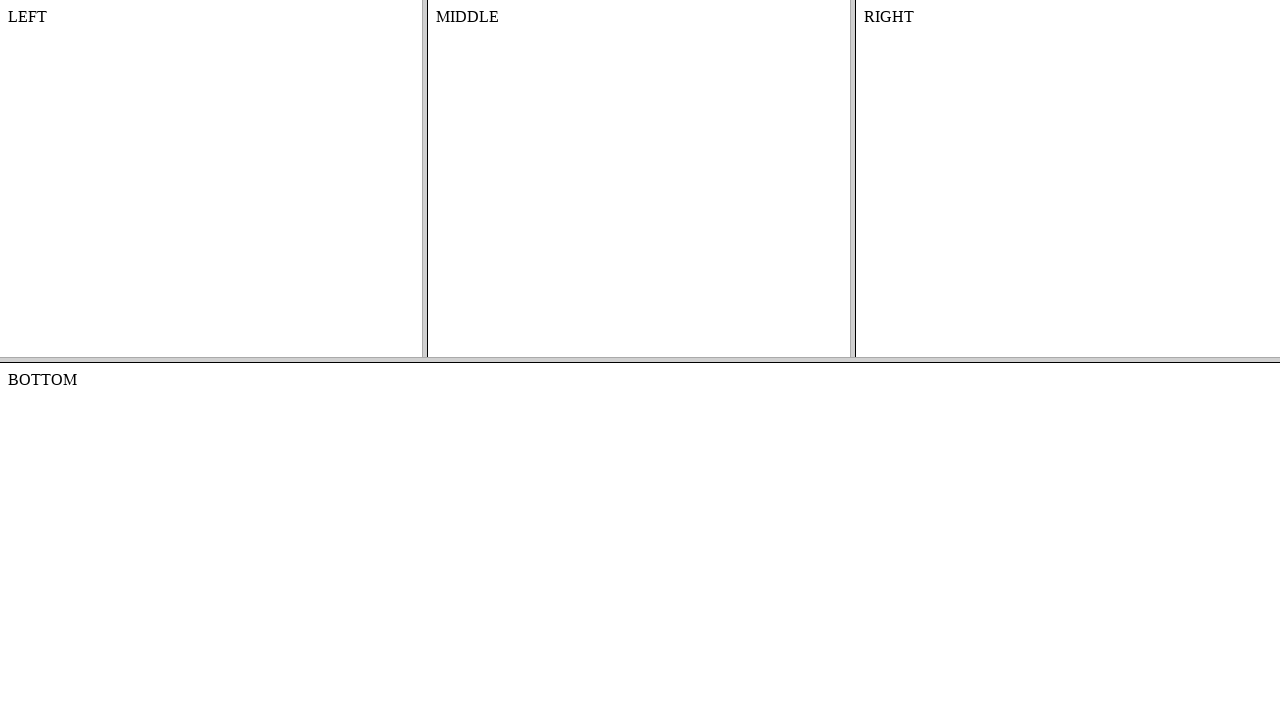

Located body element inside frame-left
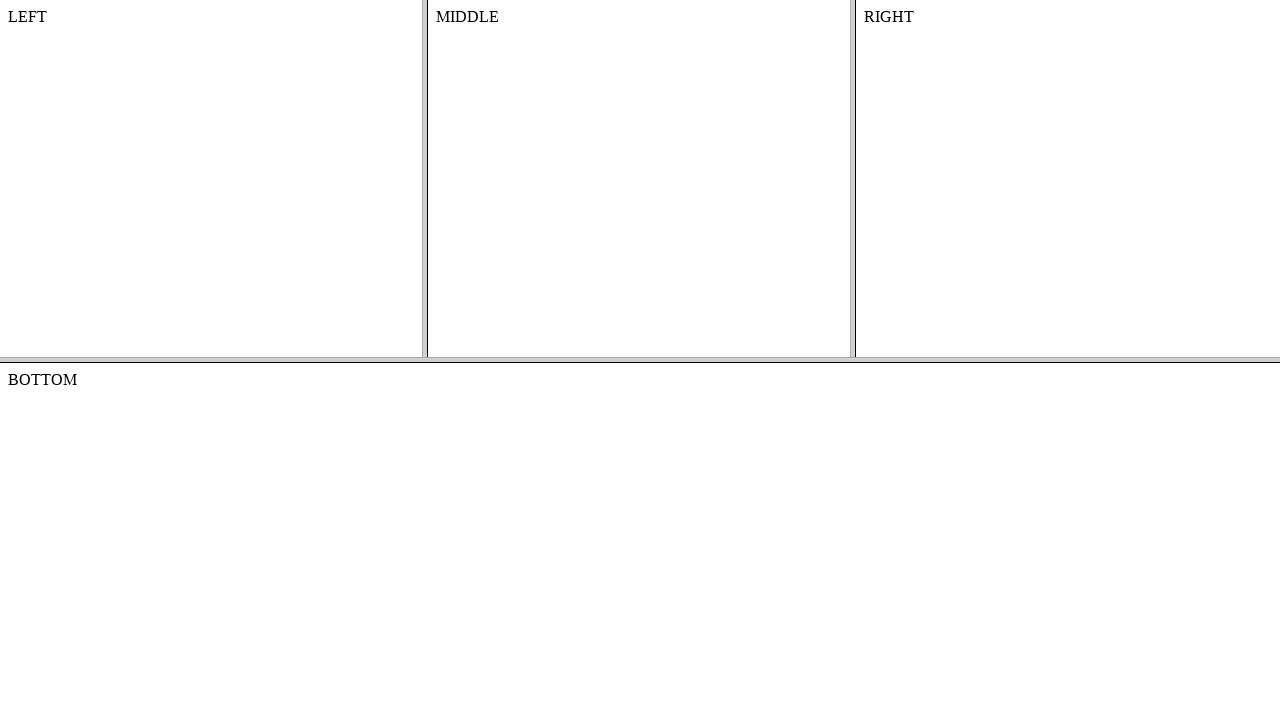

Body element inside frame-left is now visible and ready
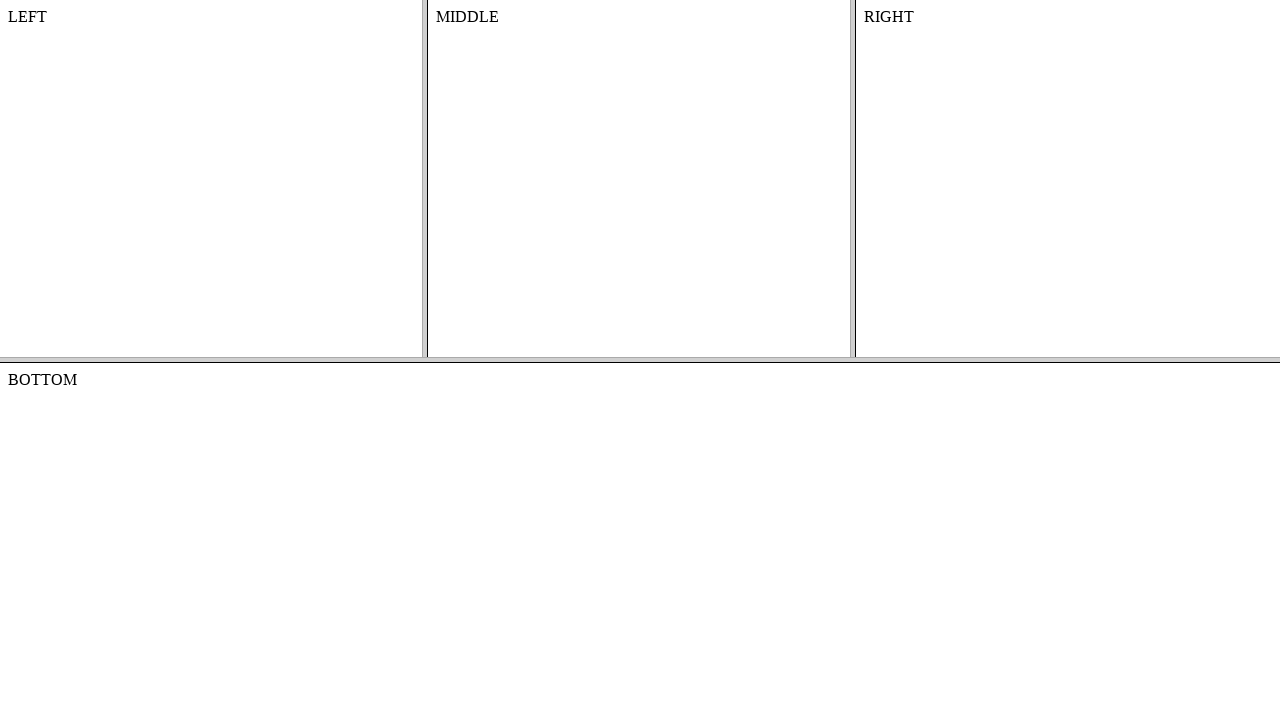

Navigated to the main page at https://the-internet.herokuapp.com/
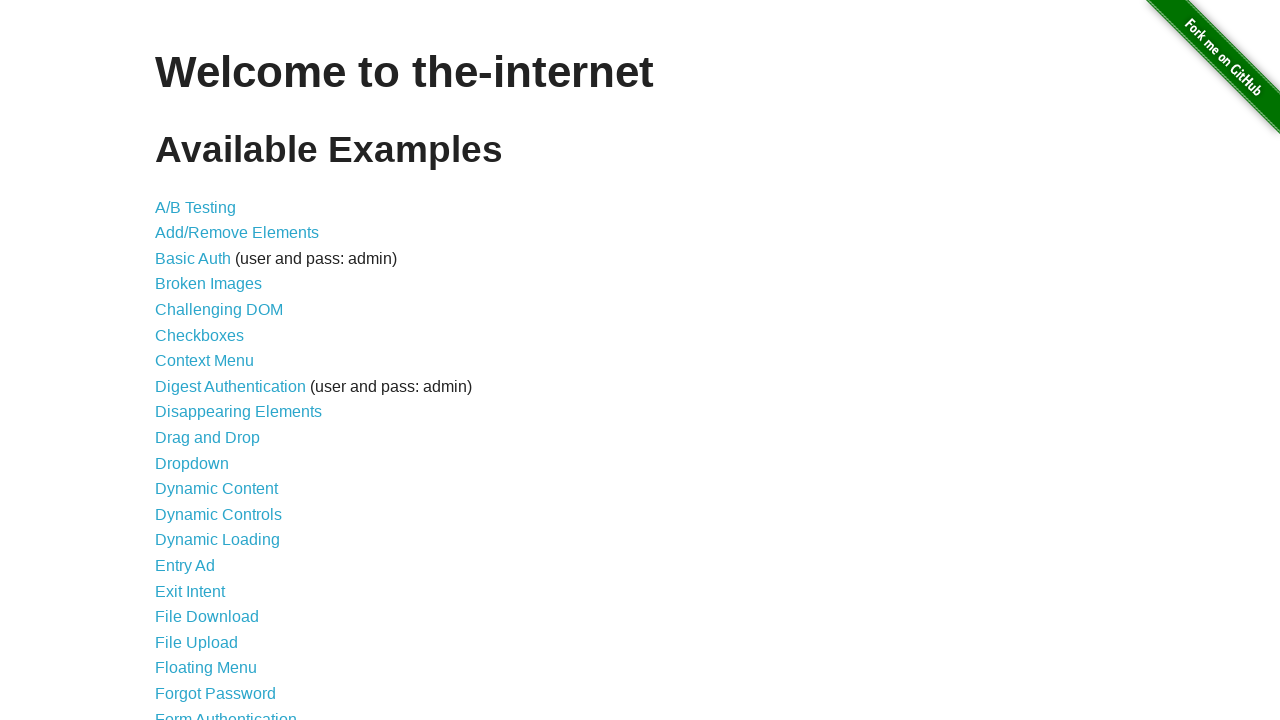

Main page heading (h1) is now visible
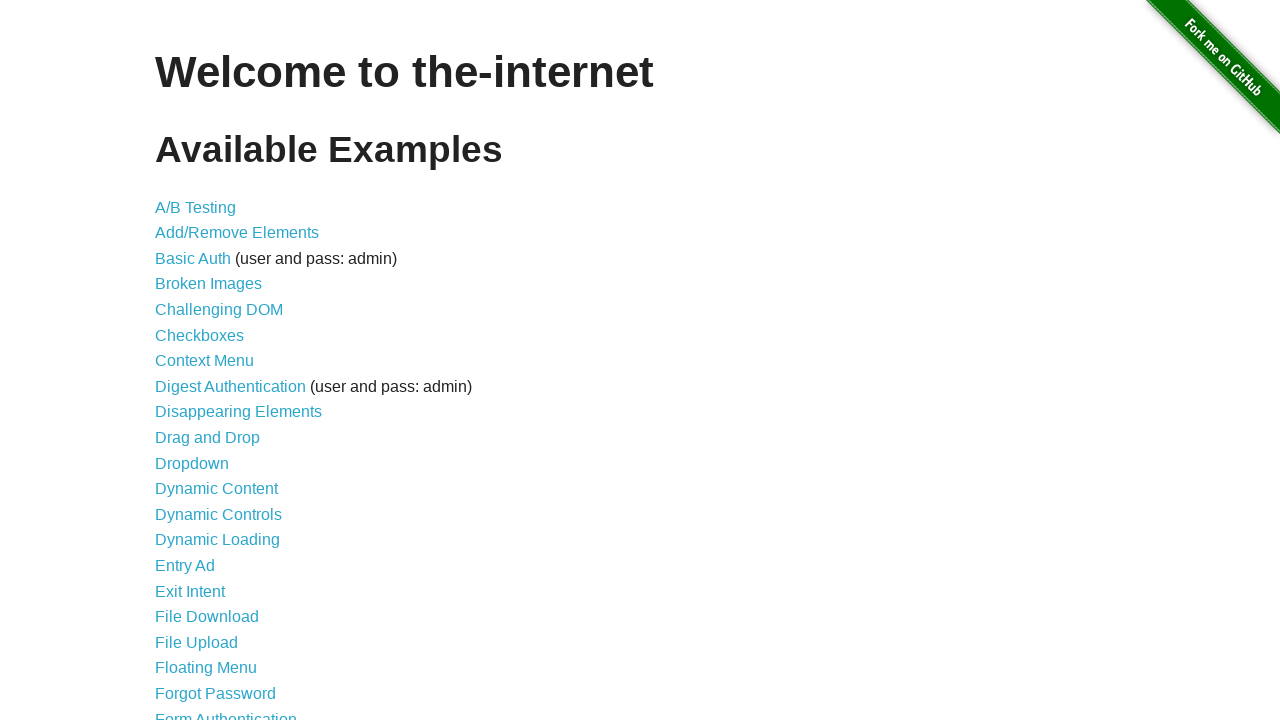

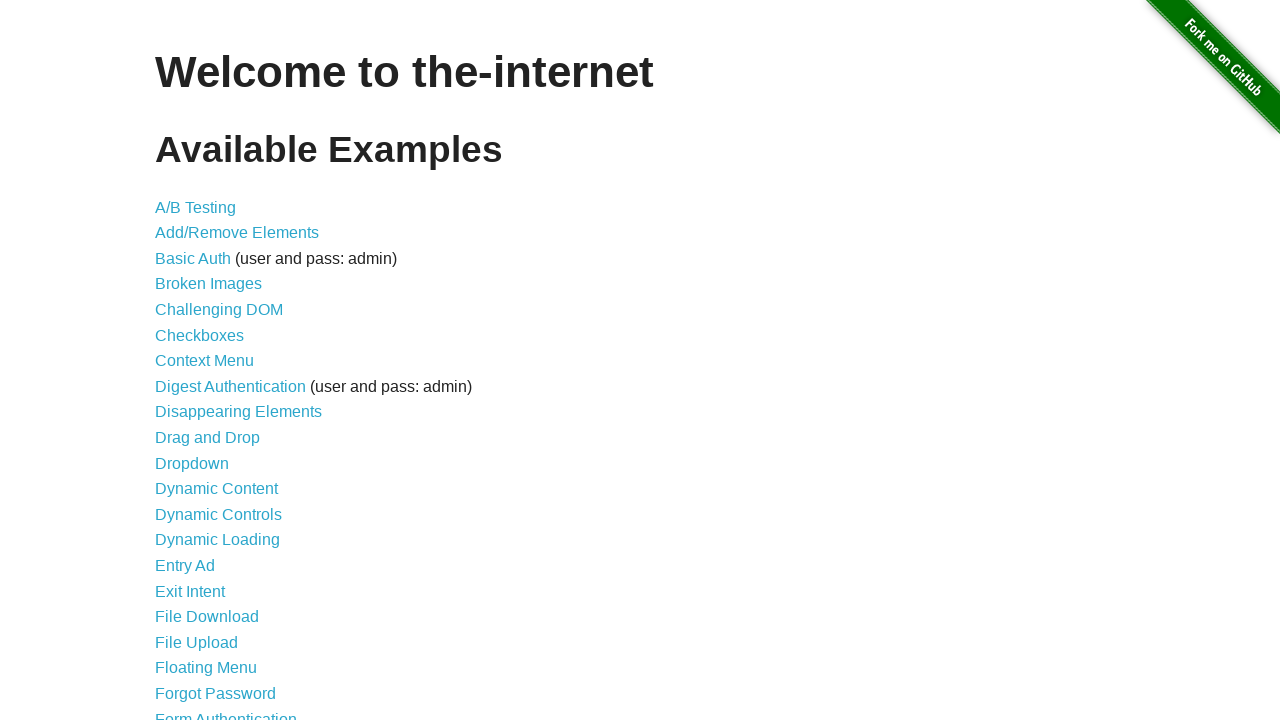